Tests that clicking the login button without entering credentials does not change the URL, verifying that the page remains on the login page

Starting URL: https://demoqa.com/login

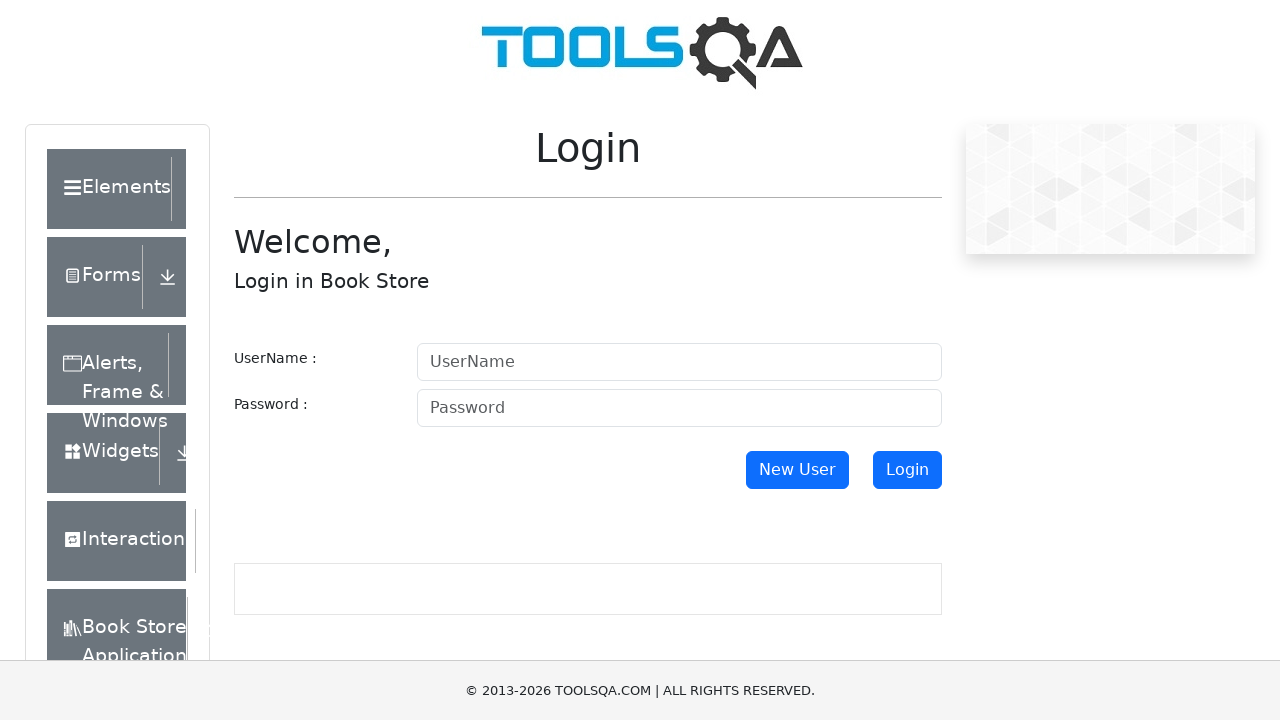

Clicked login button without entering credentials at (907, 470) on #login
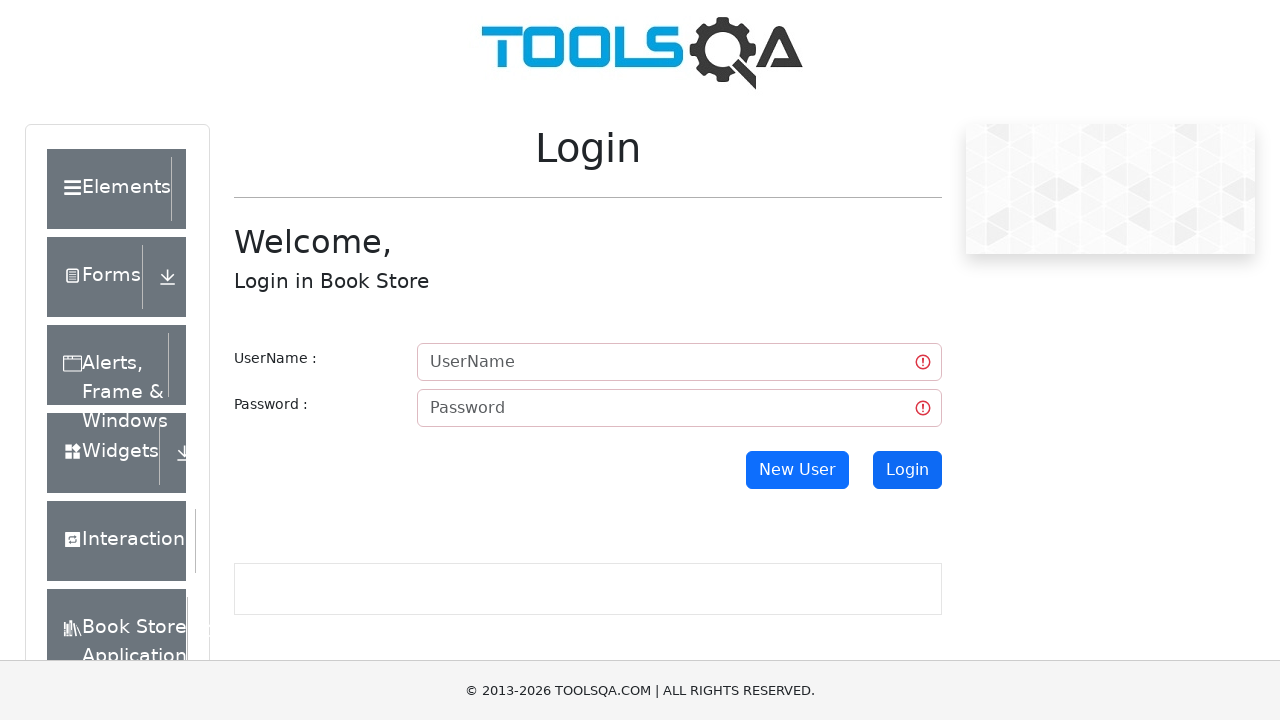

Retrieved current URL to verify it hasn't changed
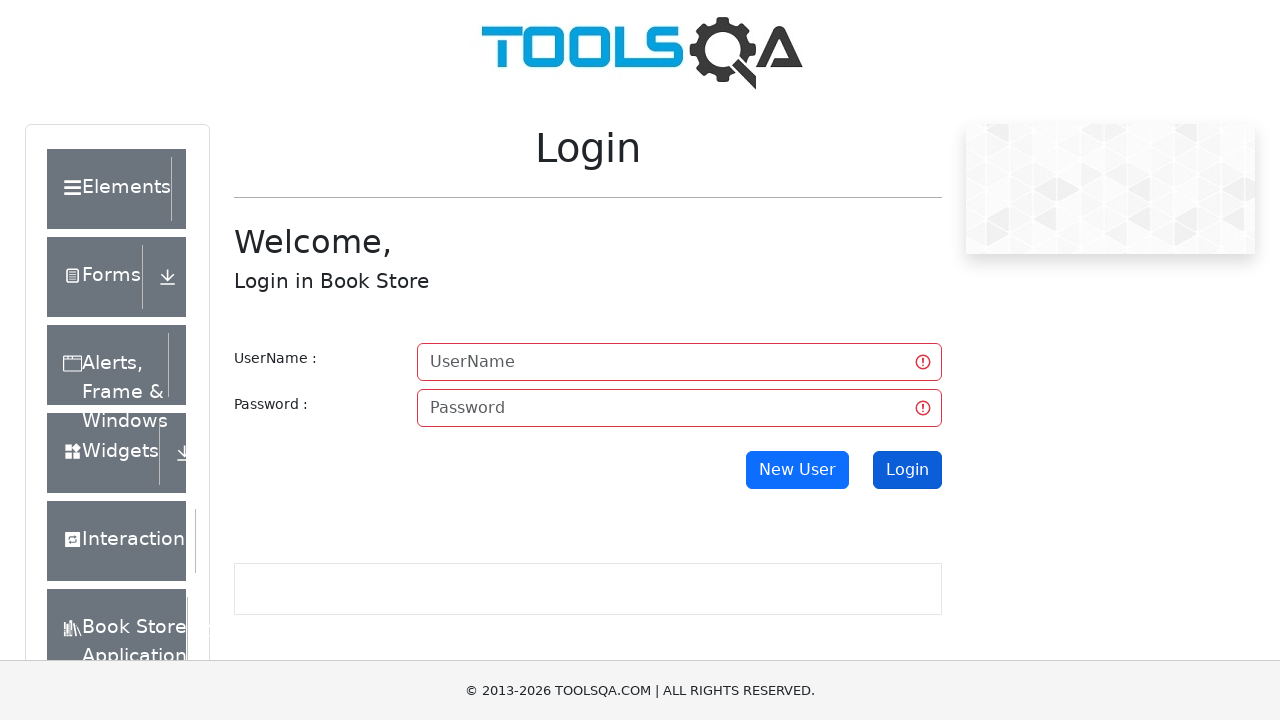

Verified that URL remained at https://demoqa.com/login after clicking login without credentials
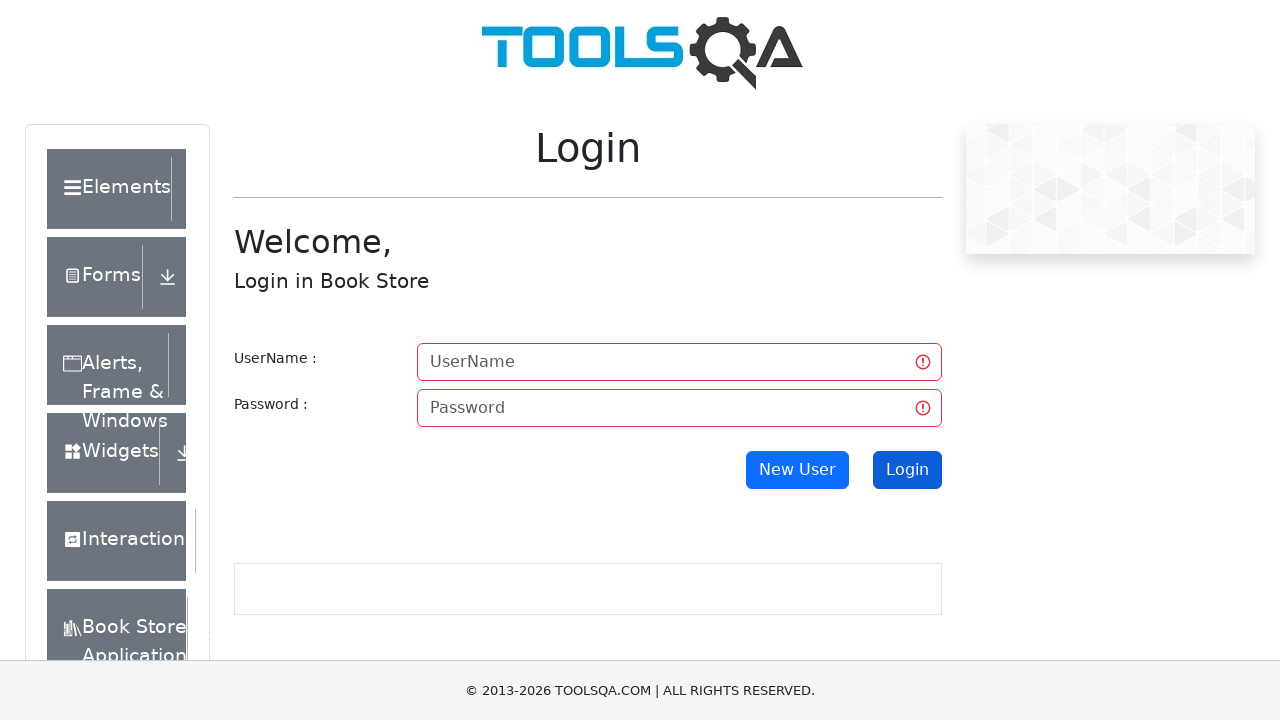

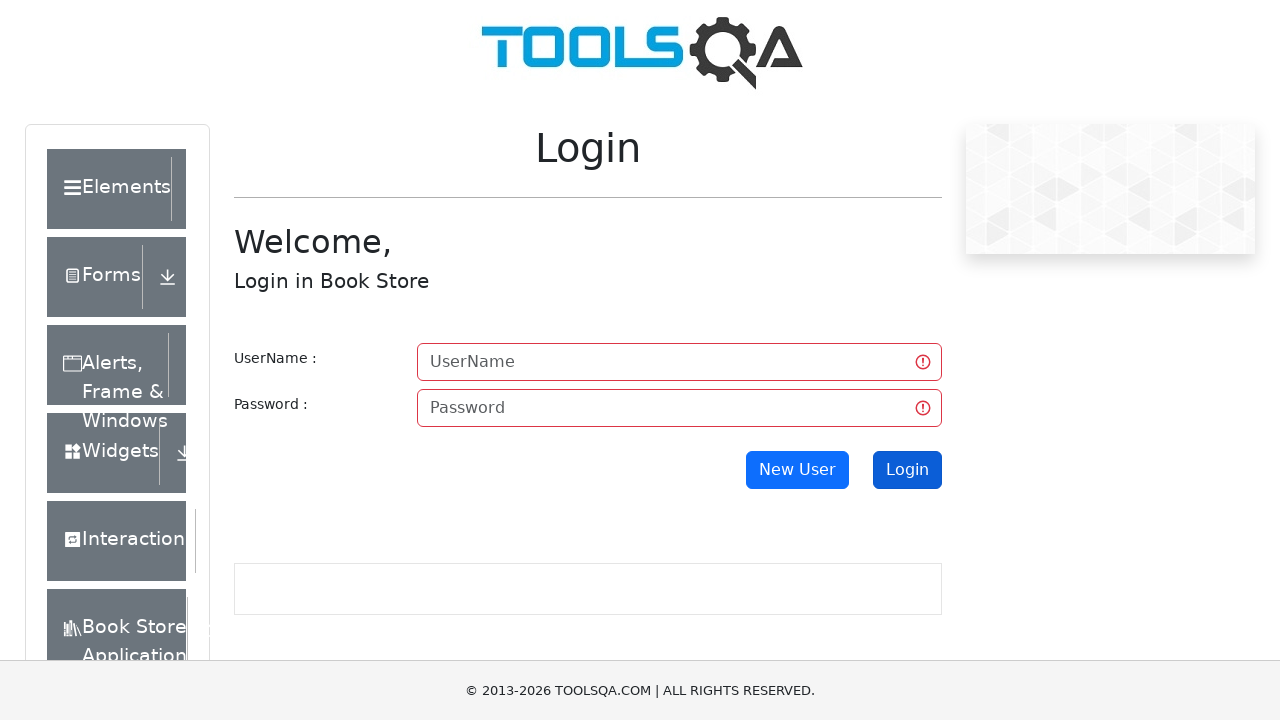